Tests window switching by opening a new window and switching between windows using window handles array indices

Starting URL: http://the-internet.herokuapp.com/windows

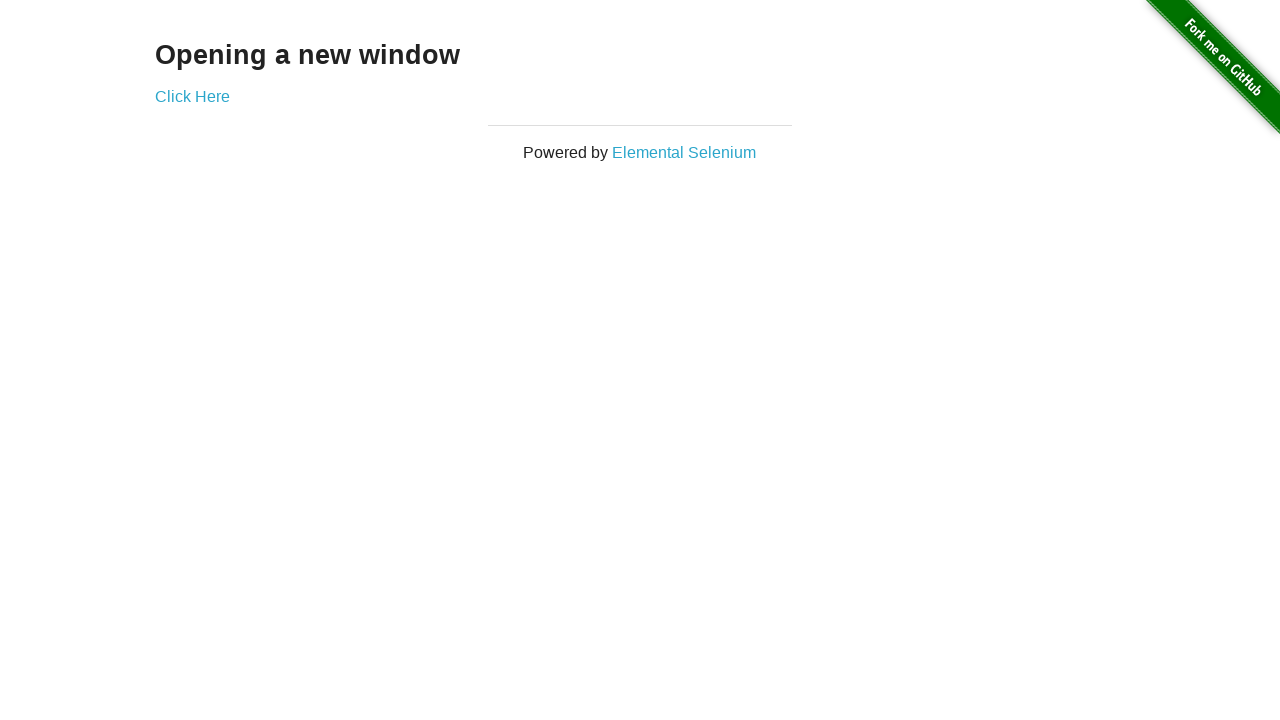

Clicked link to open new window at (192, 96) on .example a
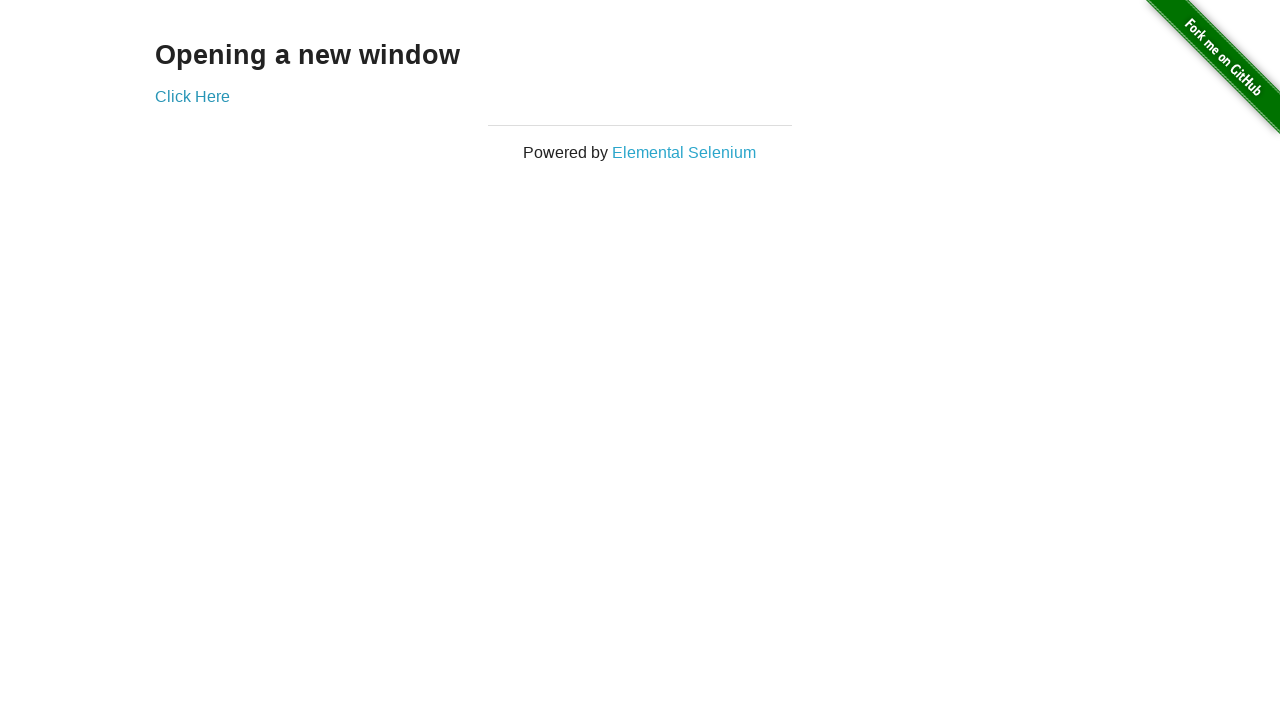

New window opened and captured at (192, 96) on .example a
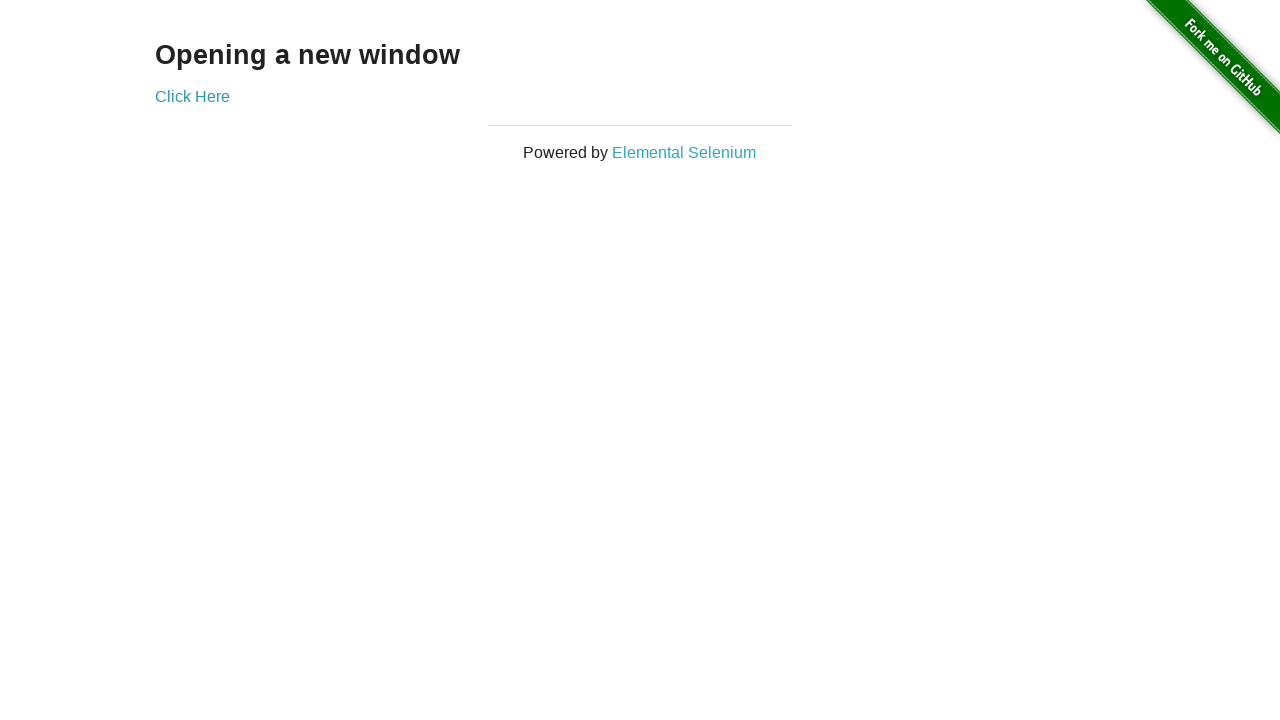

Assigned new window to new_page variable
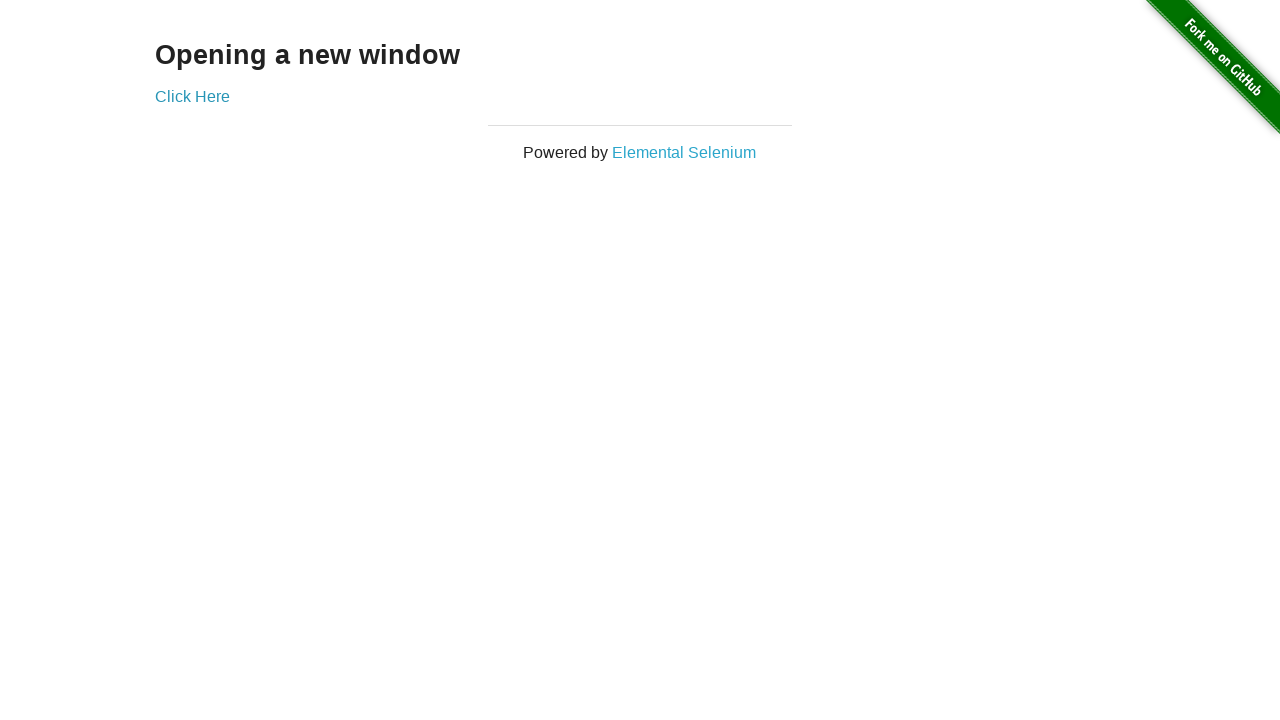

Verified original window title is not 'New Window'
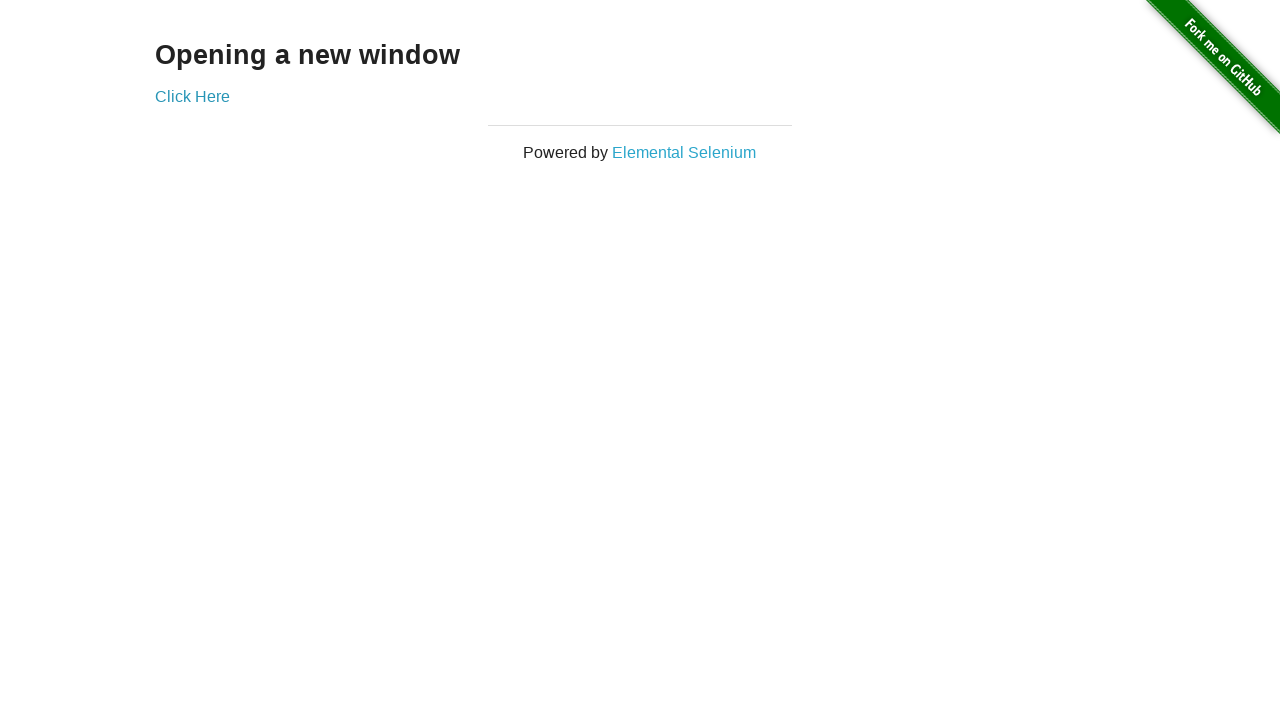

Verified new window title is 'New Window'
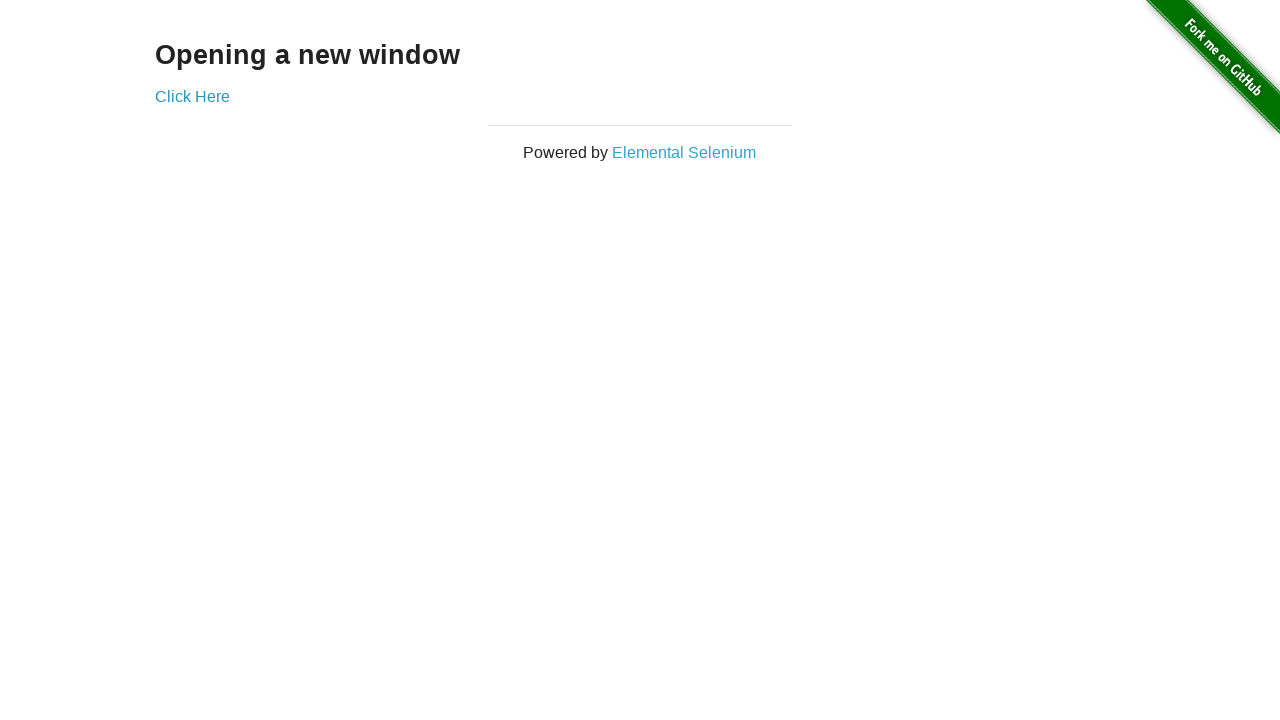

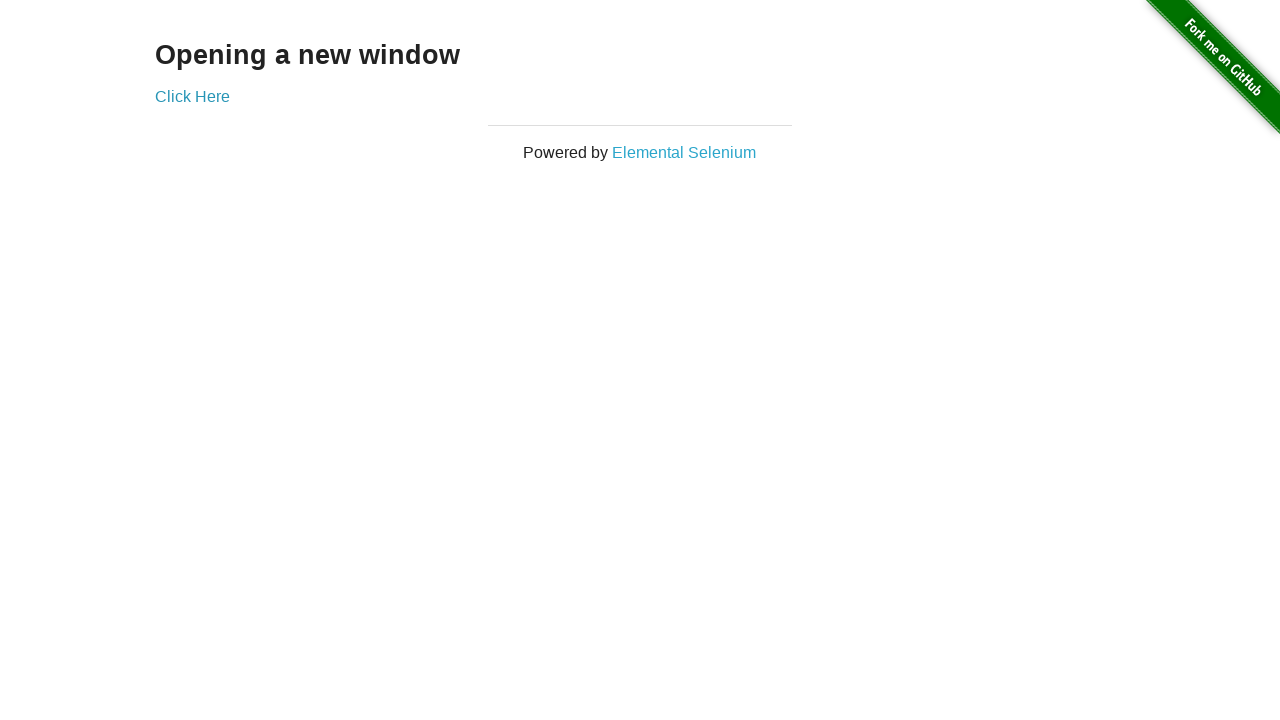